Tests a coffee ordering flow by adding a Mocha to cart, proceeding to checkout, filling in payment details, and verifying the success message

Starting URL: https://seleniumbase.io/coffee/

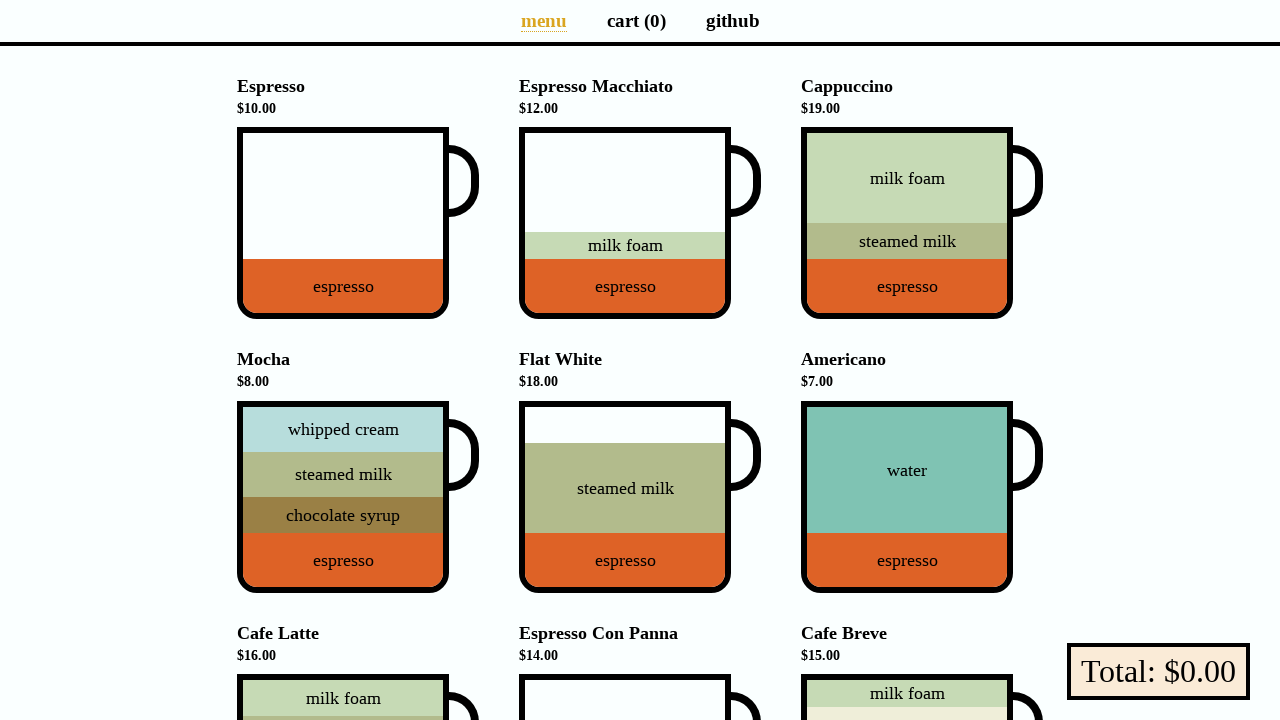

Page loaded and DOM content rendered
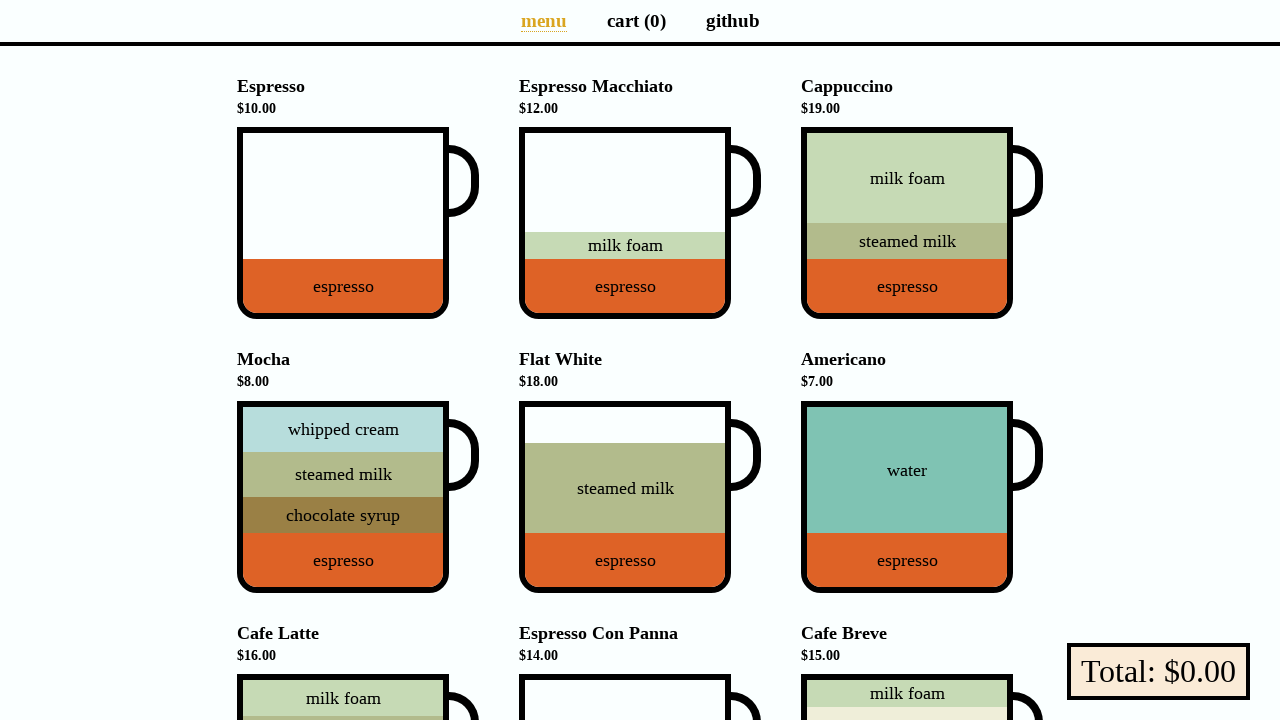

Verified cart link displays 0 items
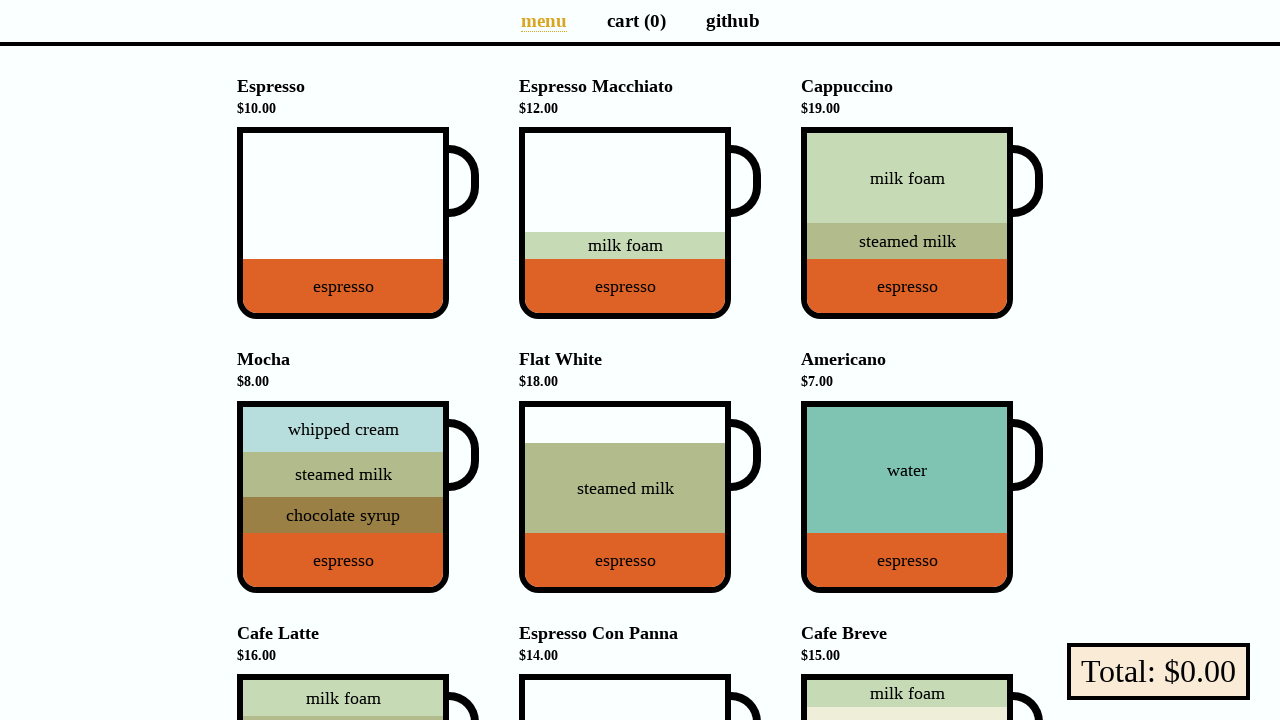

Mocha product is visible on the page
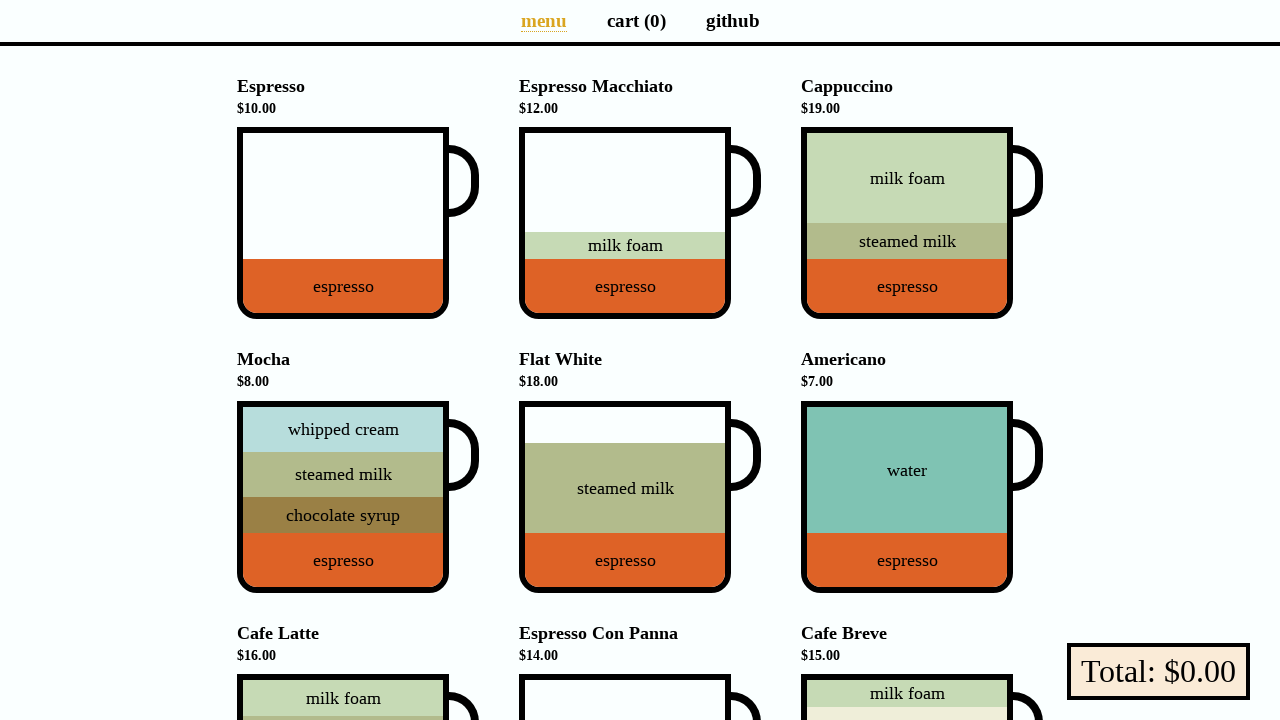

Clicked on Mocha product to add to cart at (343, 497) on div[data-sb="Mocha"]
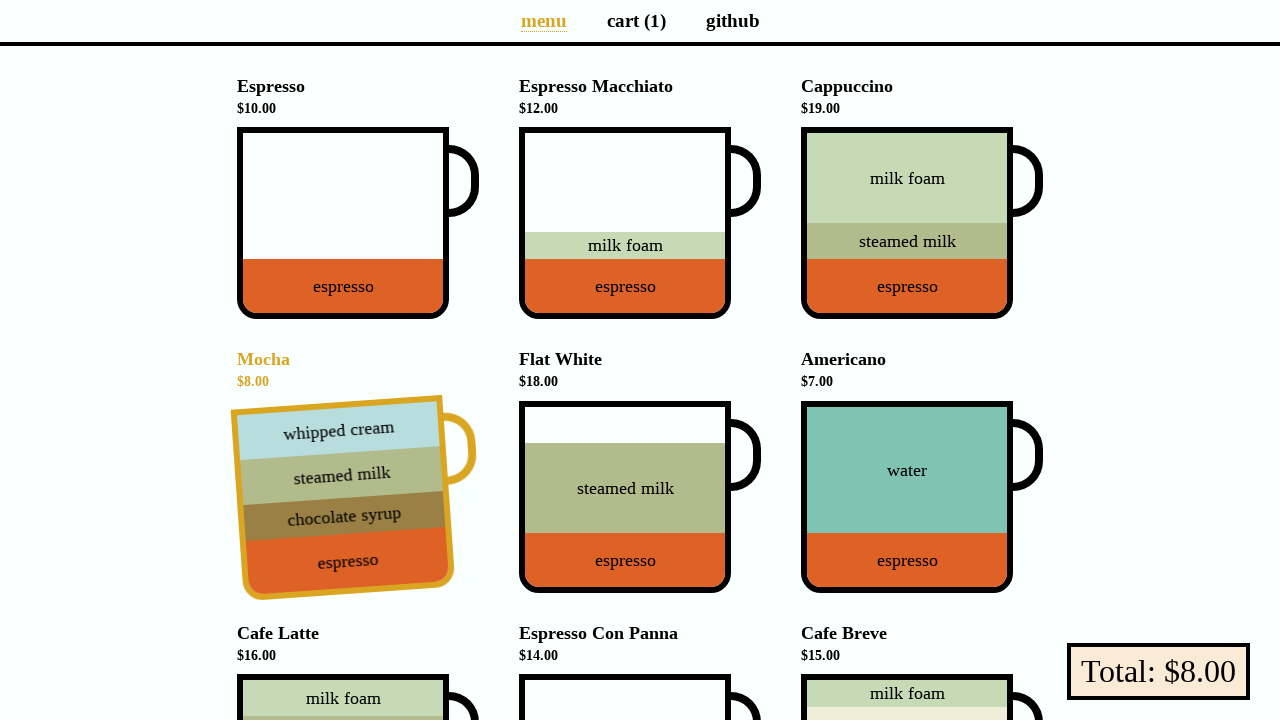

Verified cart link now displays 1 item
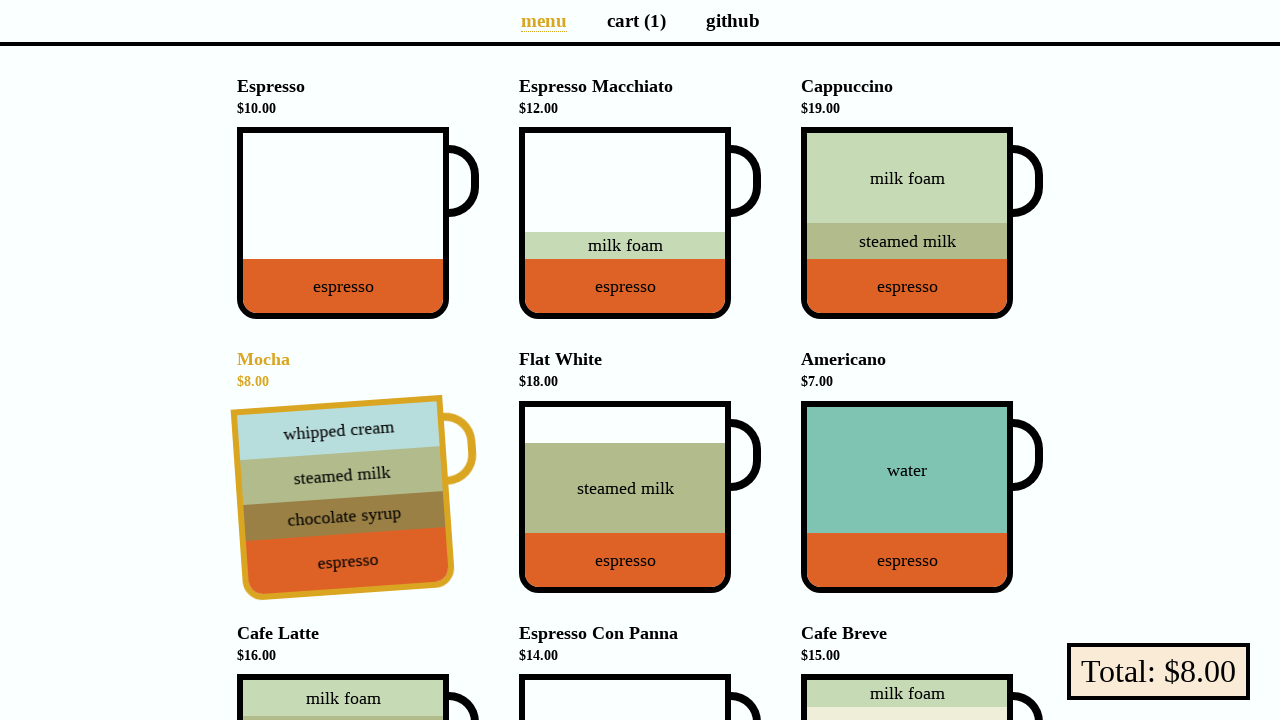

Clicked on cart link to proceed to cart view at (636, 20) on text=cart (1)
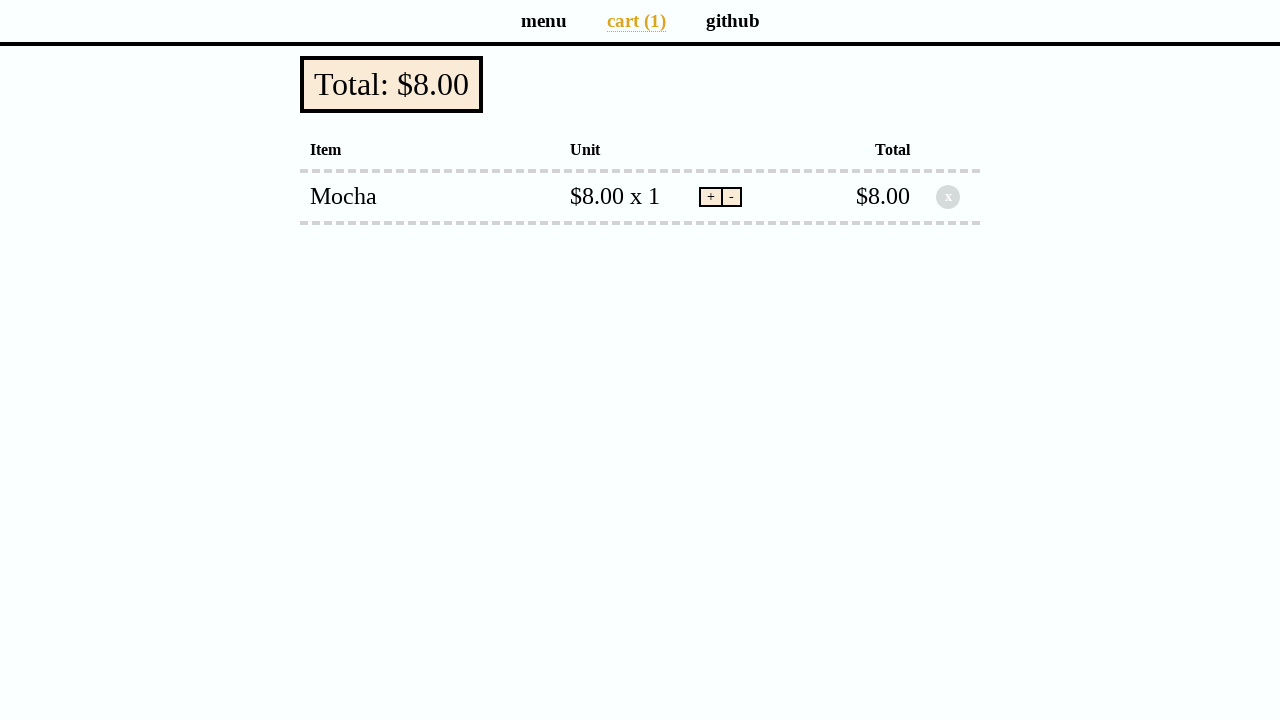

Pay button is visible and ready to click
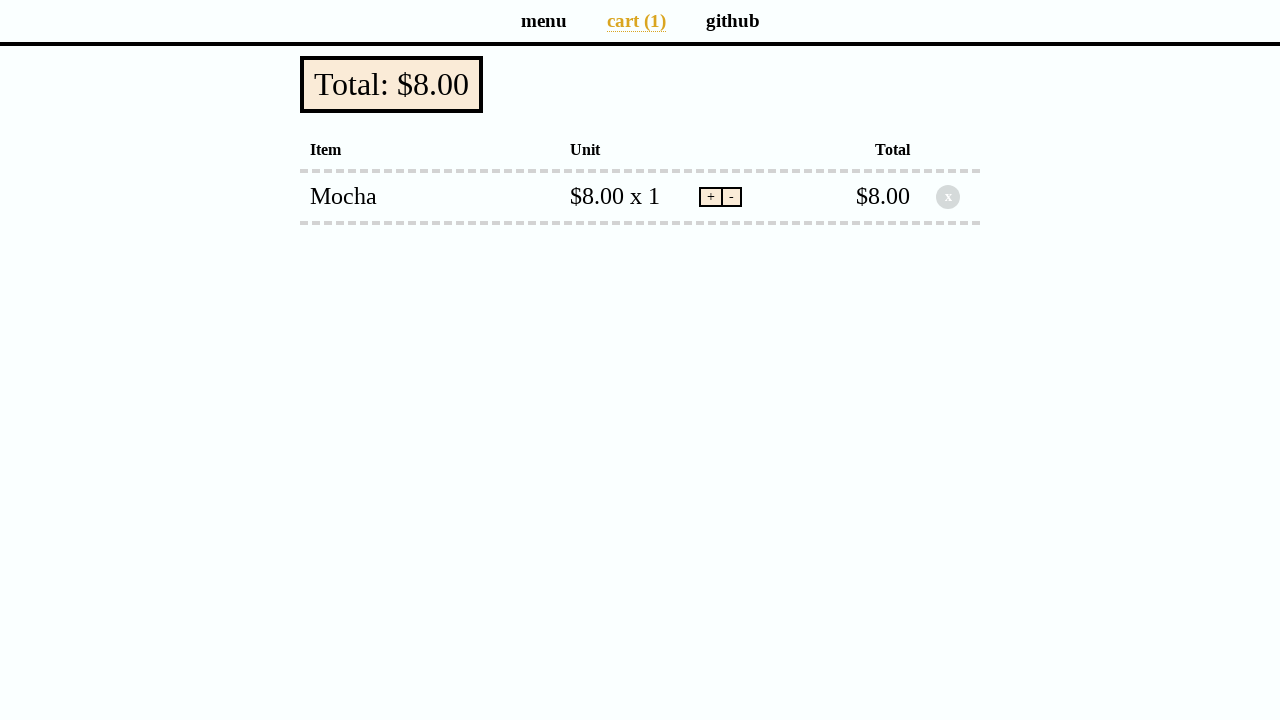

Clicked pay button to proceed to payment form at (392, 84) on button.pay
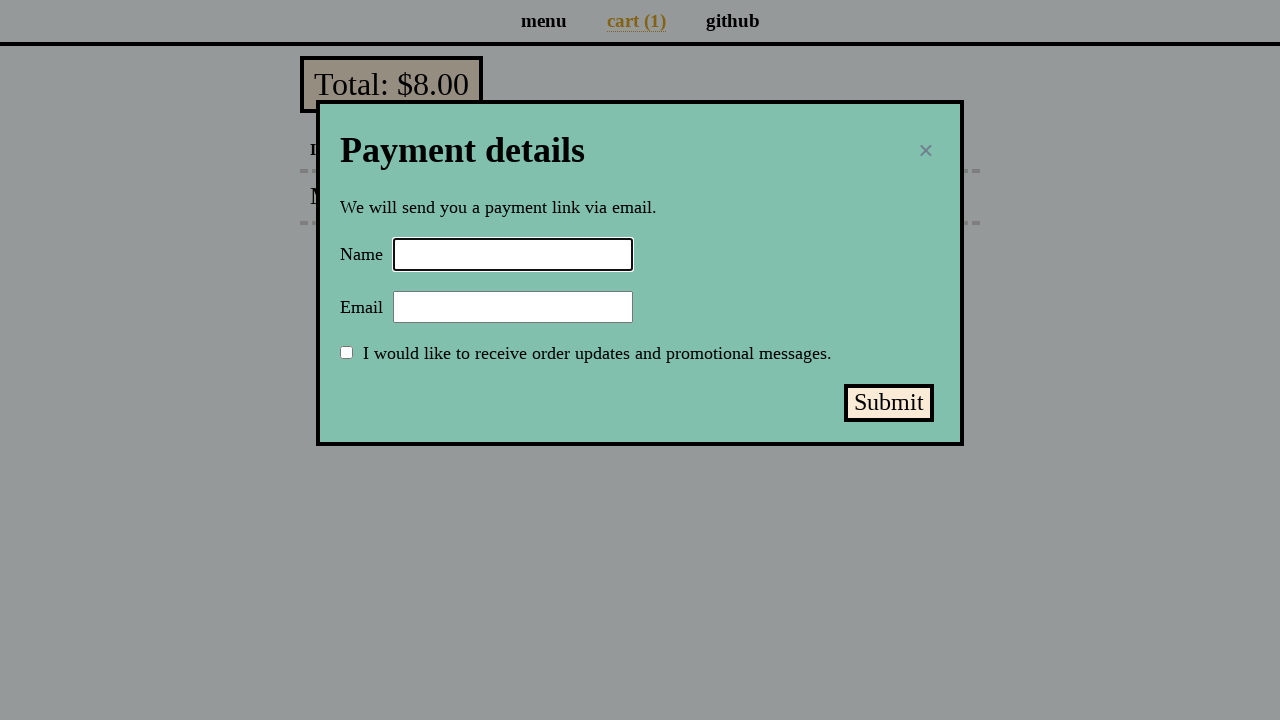

Filled in customer name 'Selenium Coffee' in payment form on input#name
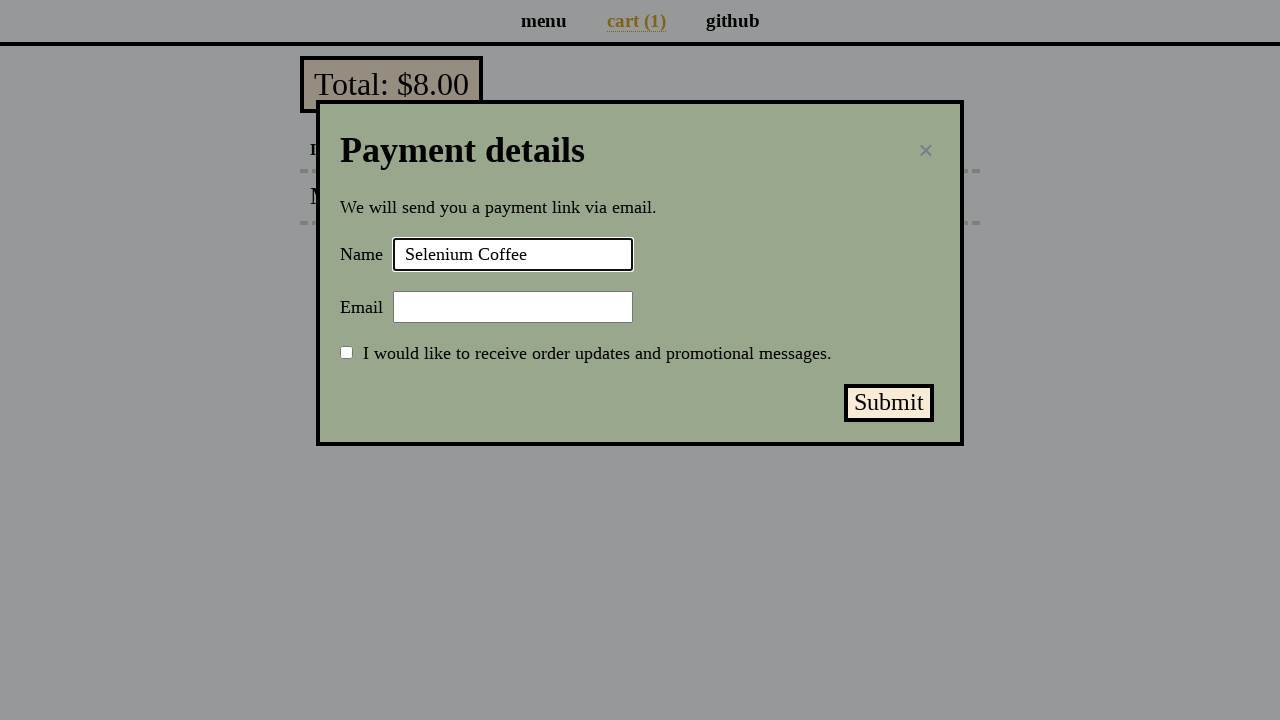

Filled in email 'test@test.test' in payment form on input#email
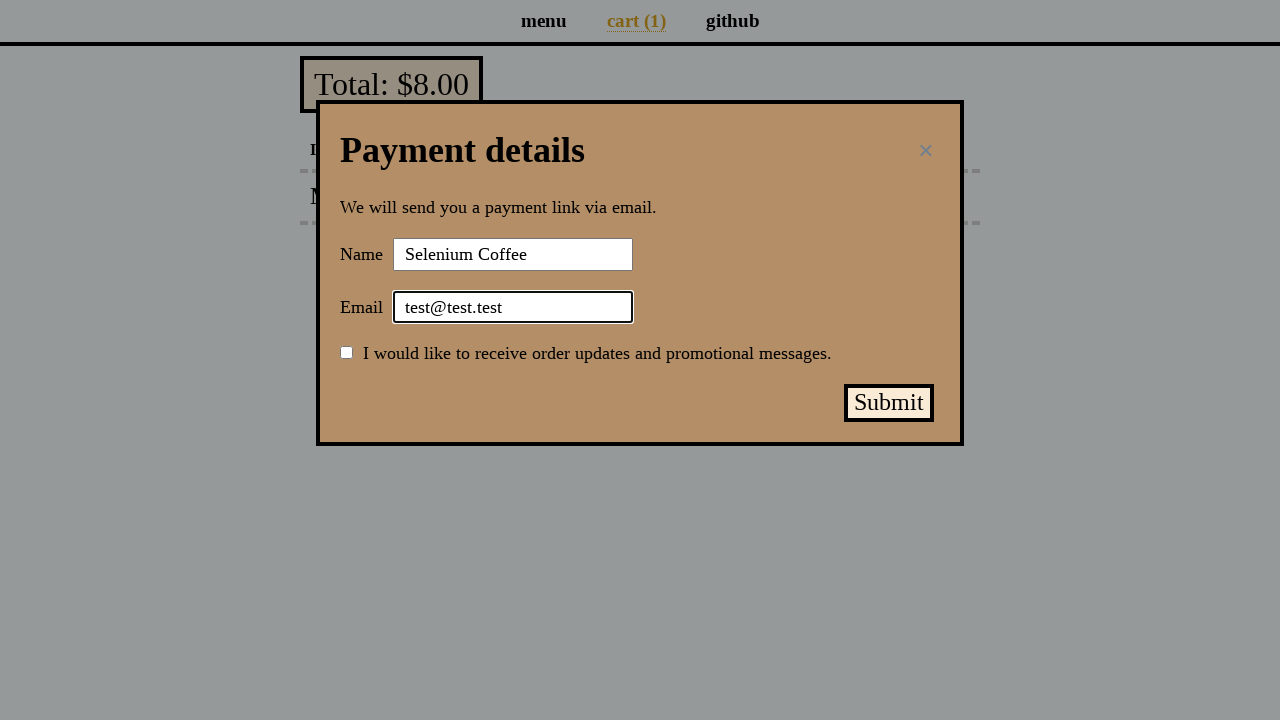

Clicked submit payment button to complete transaction at (889, 403) on button#submit-payment
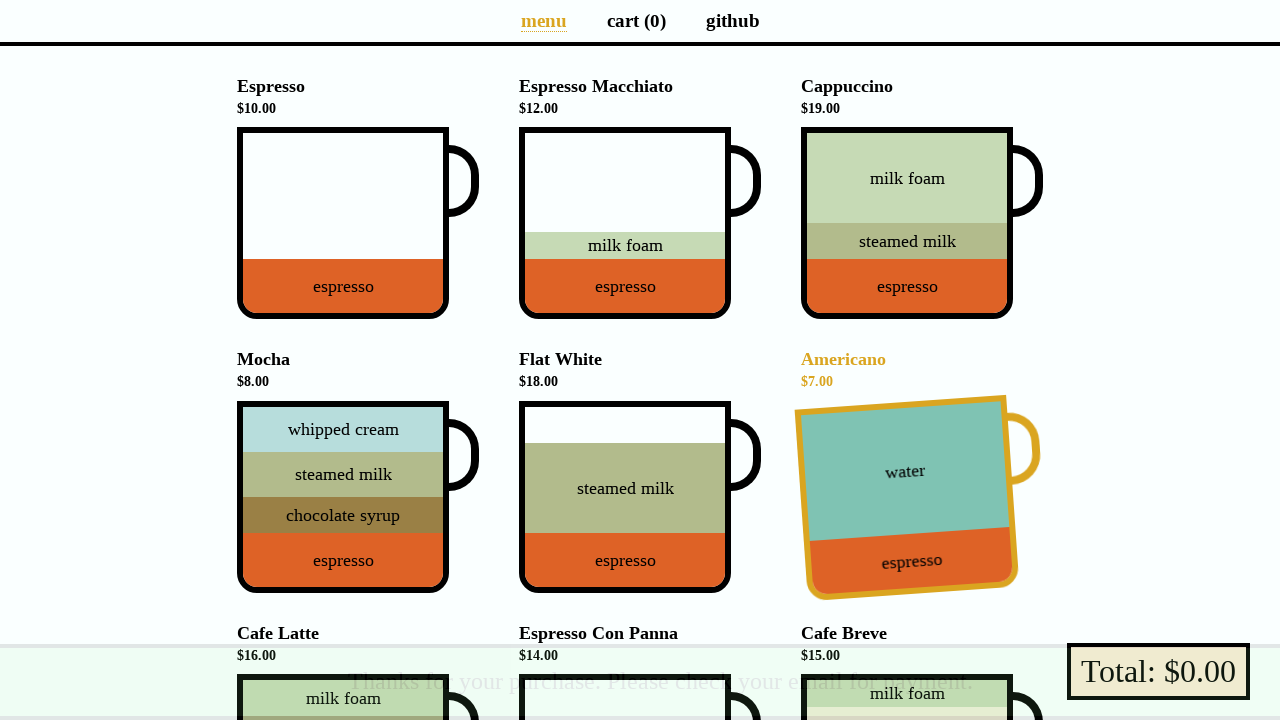

Verified success message displayed after payment completion
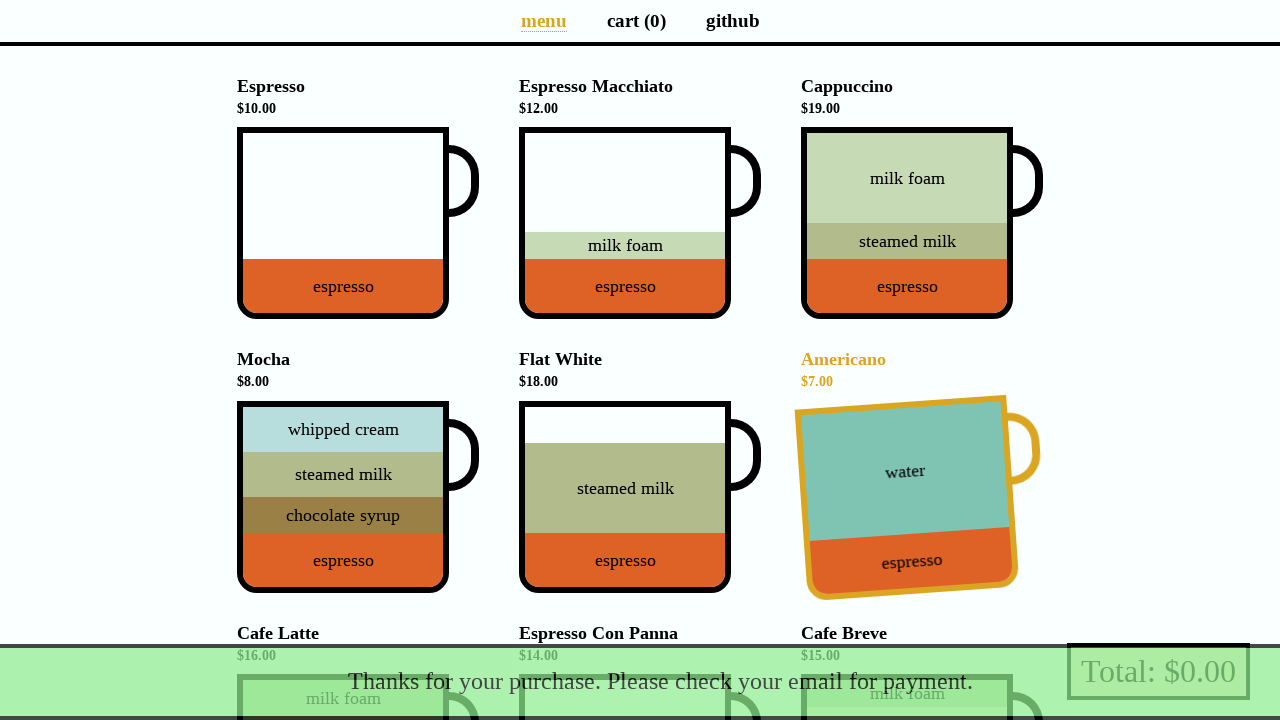

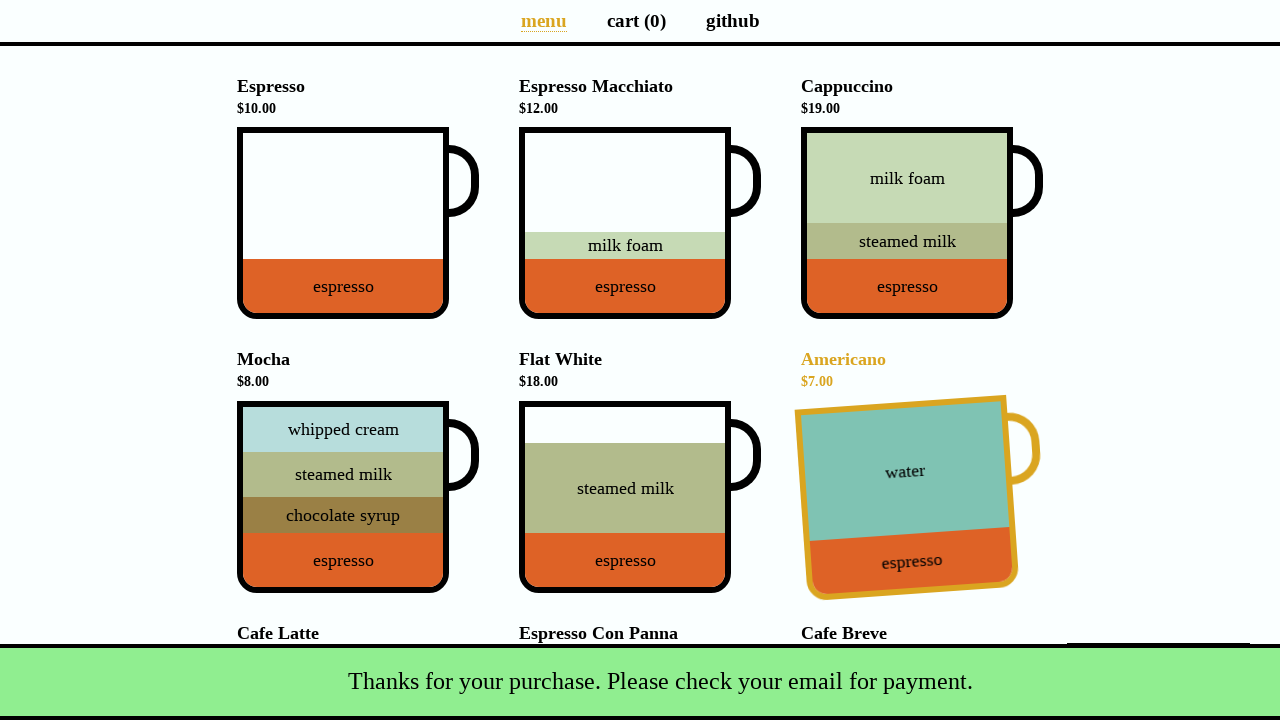